Navigates to the nopCommerce demo store homepage and verifies the page structure loads by checking for div elements on the page.

Starting URL: https://demo.nopcommerce.com/

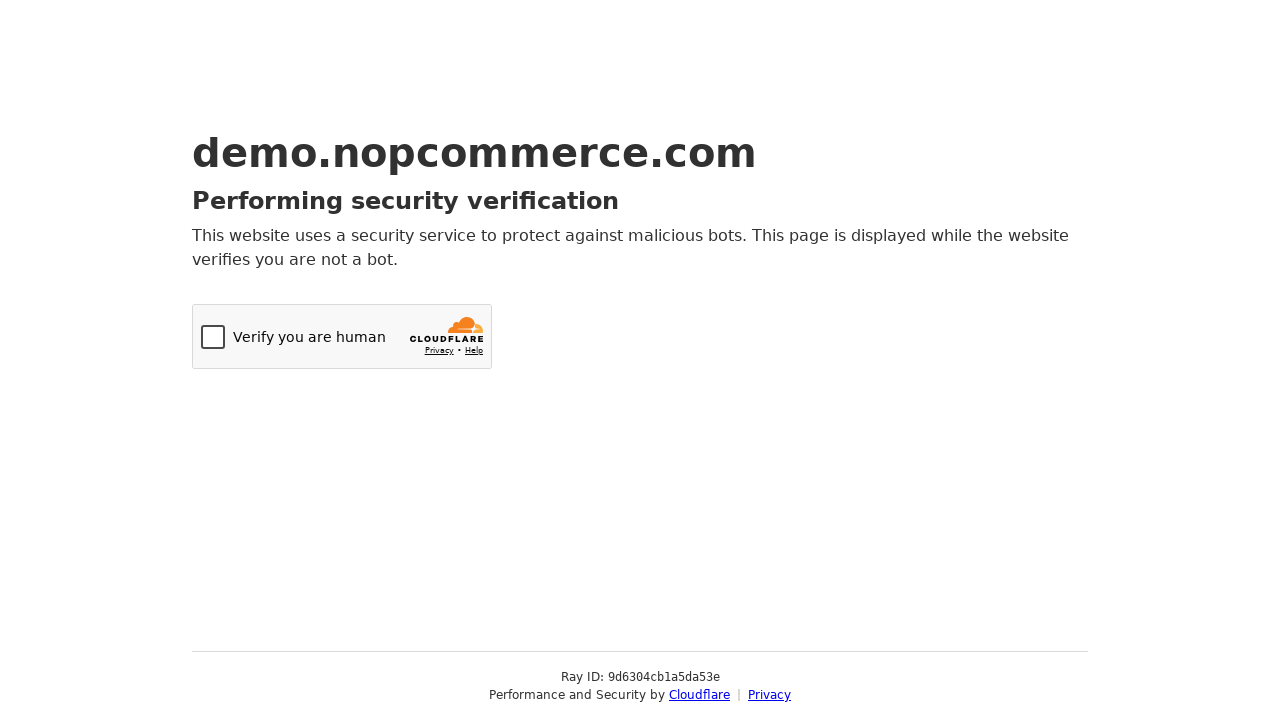

Navigated to nopCommerce demo store homepage
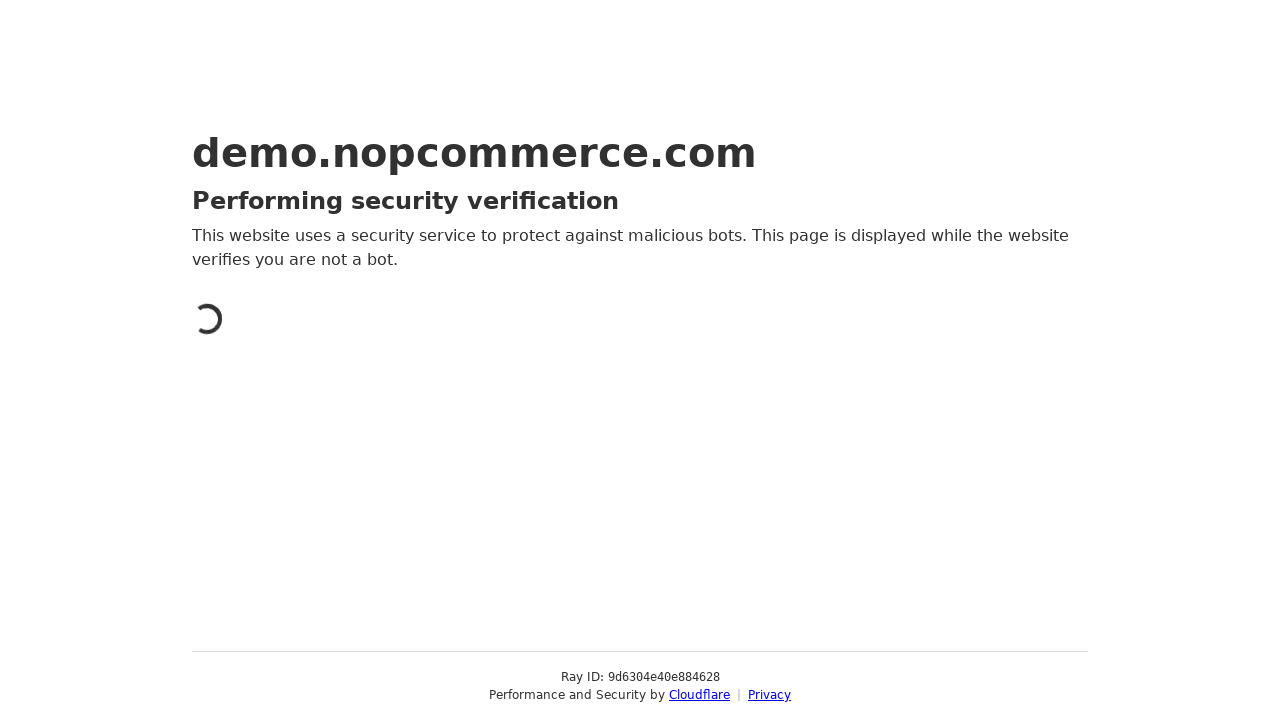

Waited for div elements to load on the page
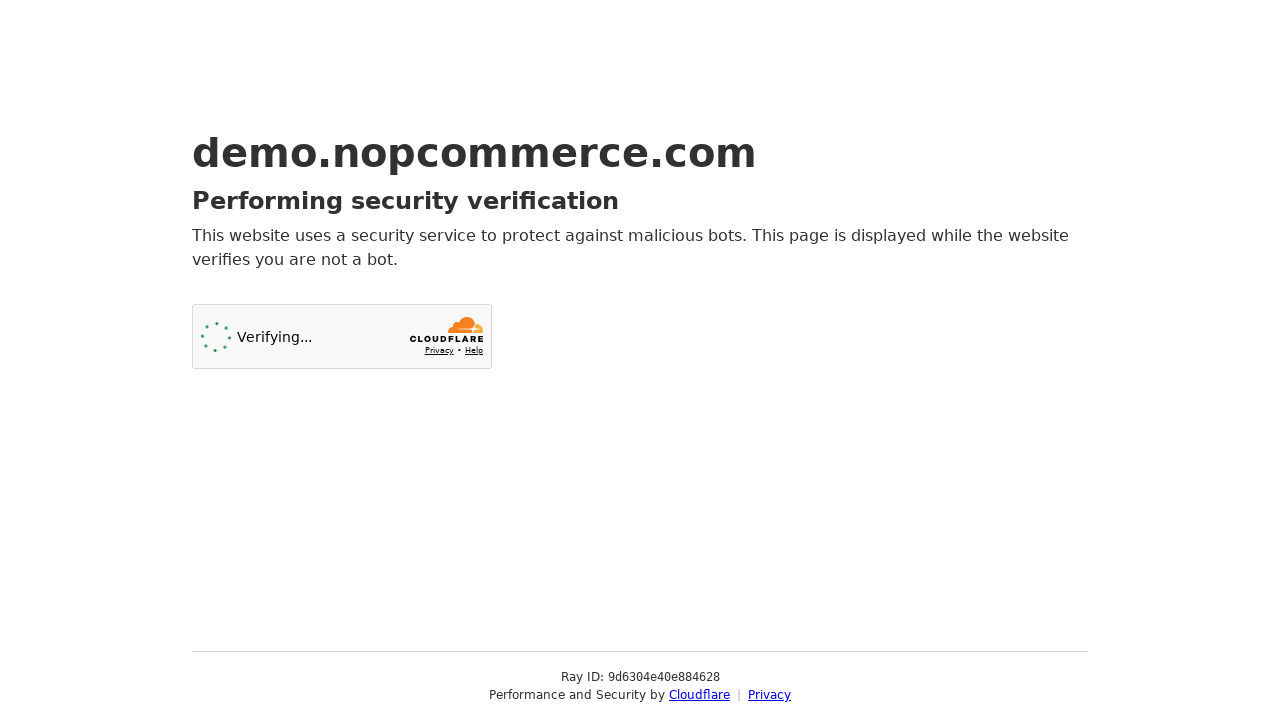

Retrieved all div elements from page - found 19 divs
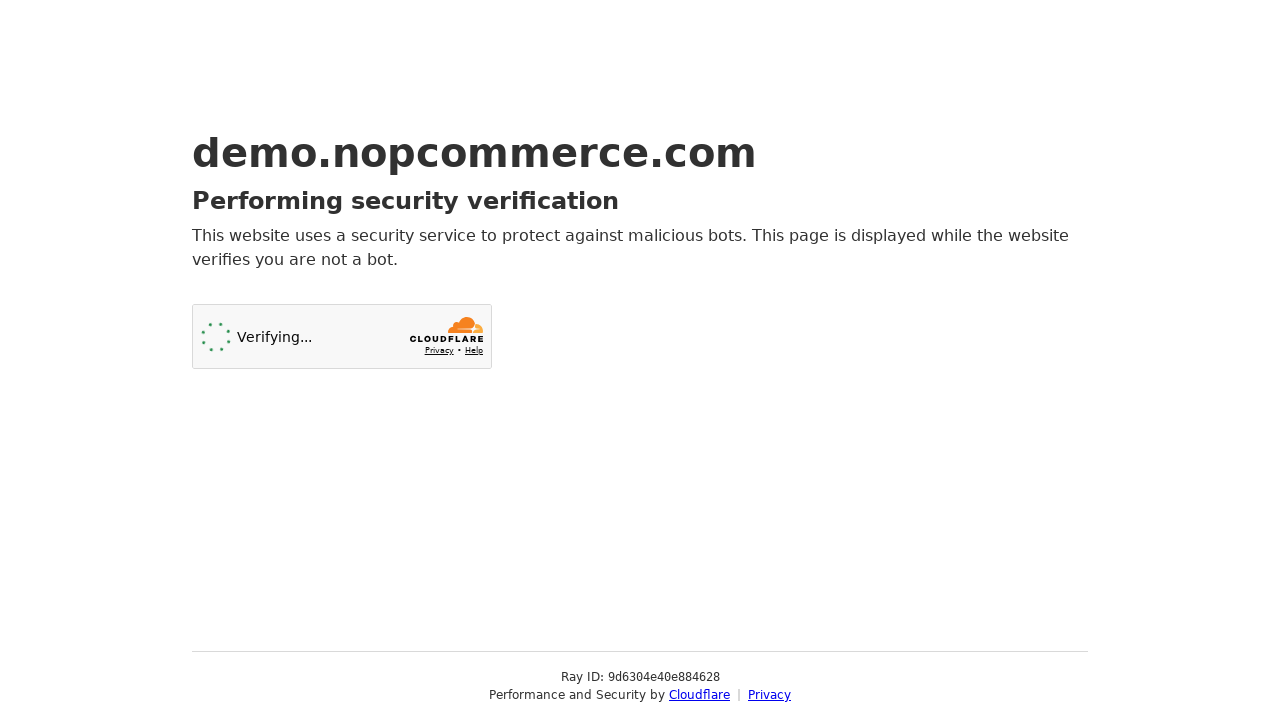

Printed div count to console: 19
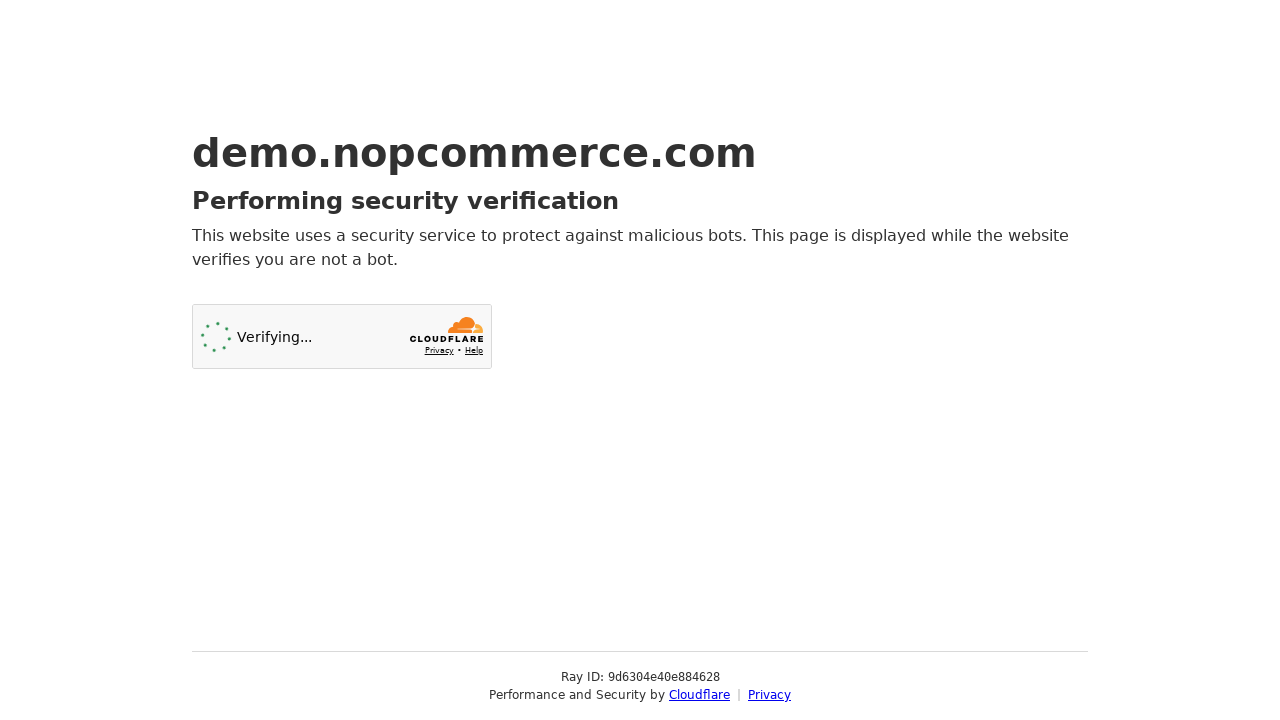

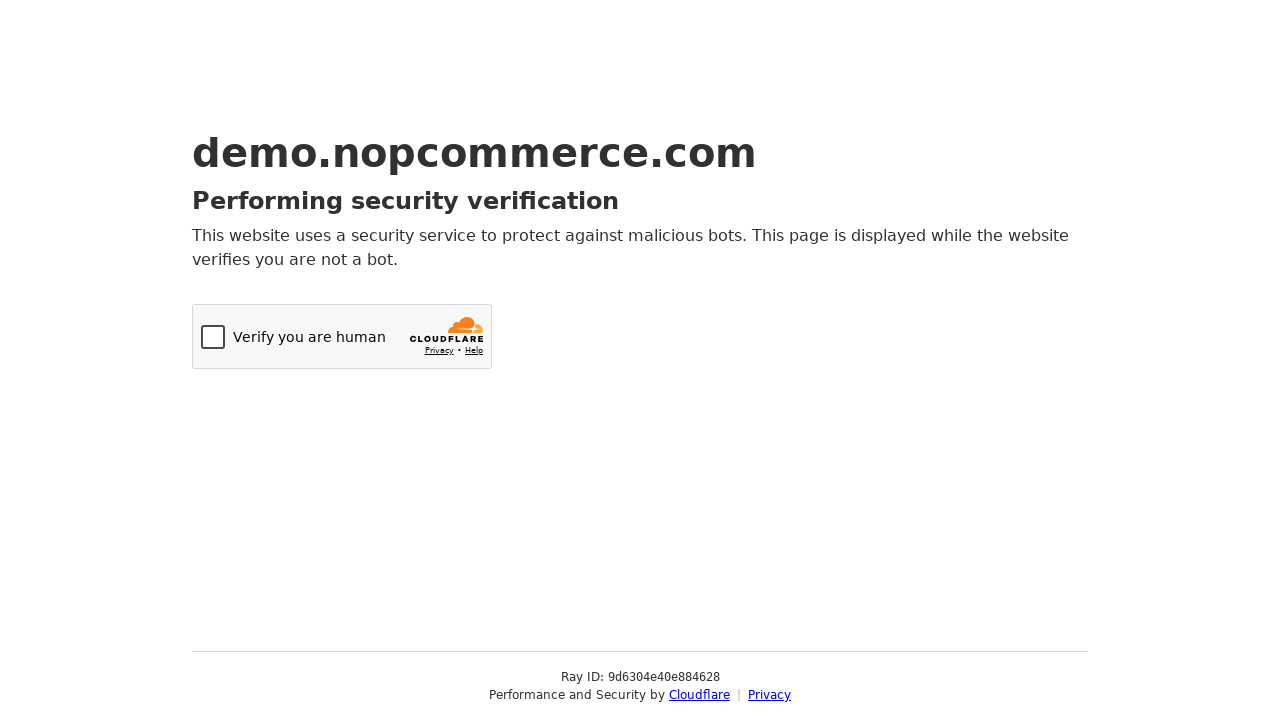